Tests radio button selection on a practice form by finding and clicking a specific radio button from a list of car options

Starting URL: https://www.letskodeit.com/practice

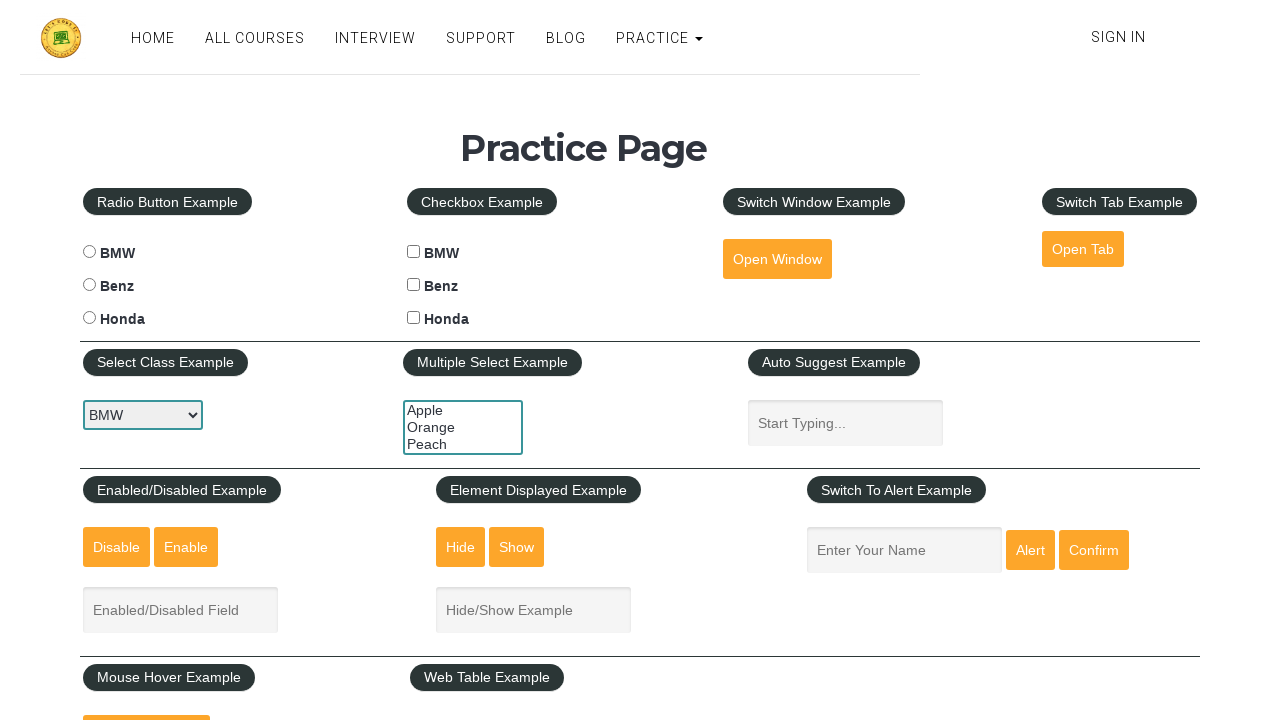

Navigated to practice form URL
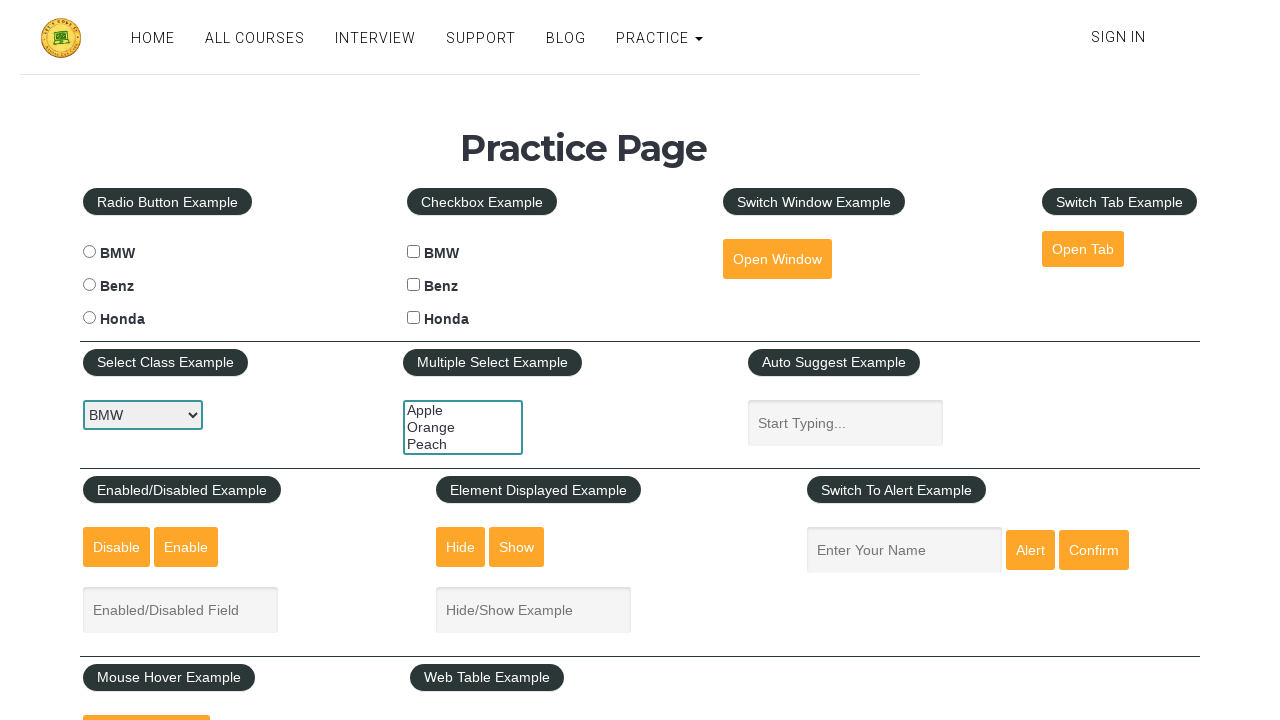

Located all car radio buttons from the form
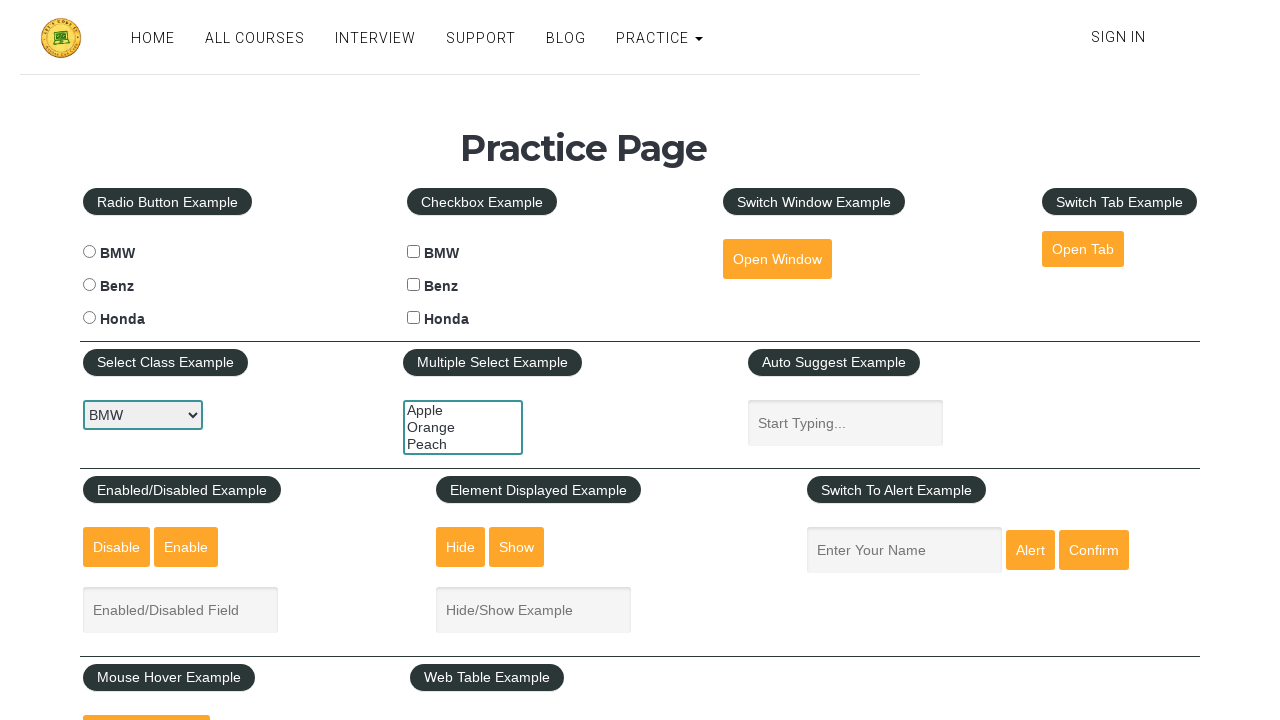

Selected 'benz' radio button from car options at (89, 285) on xpath=//input[contains(@type,'radio') and contains(@name, 'cars')] >> nth=1
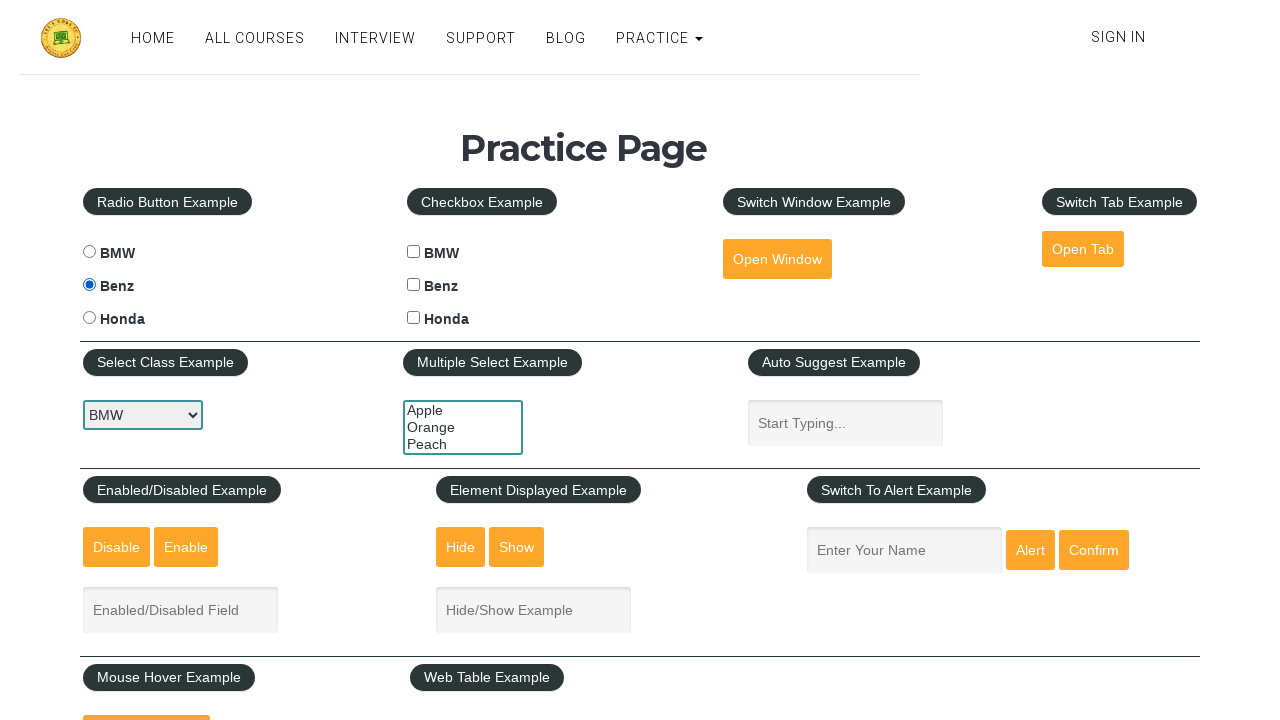

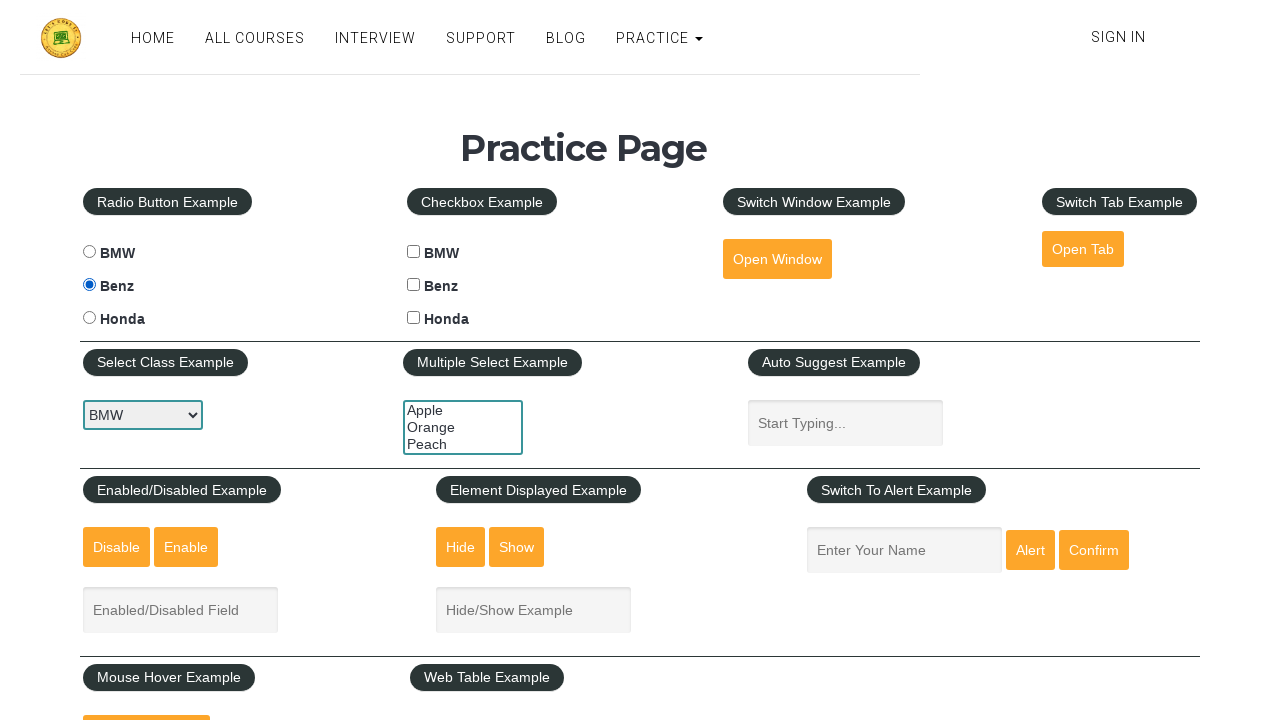